Tests JavaScript alert functionality by clicking the first alert button, verifying the alert text, and accepting it

Starting URL: https://the-internet.herokuapp.com/javascript_alerts

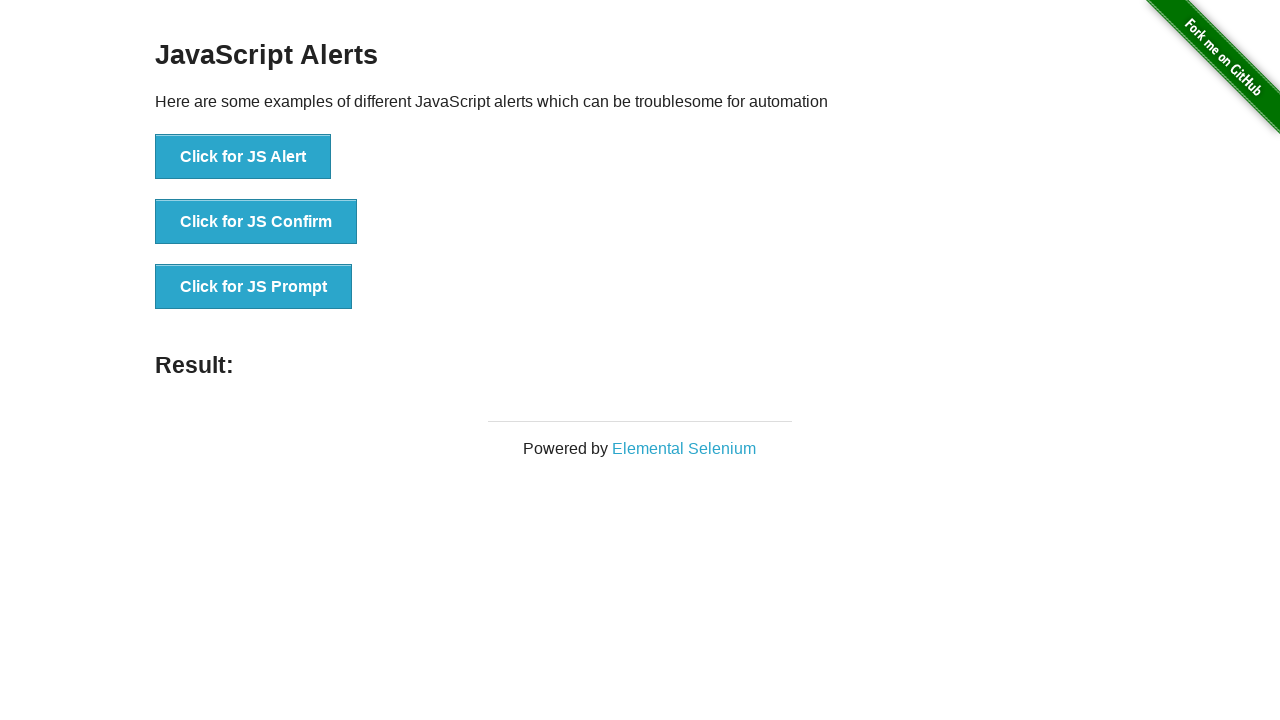

Clicked the first alert button at (243, 157) on button[onclick='jsAlert()']
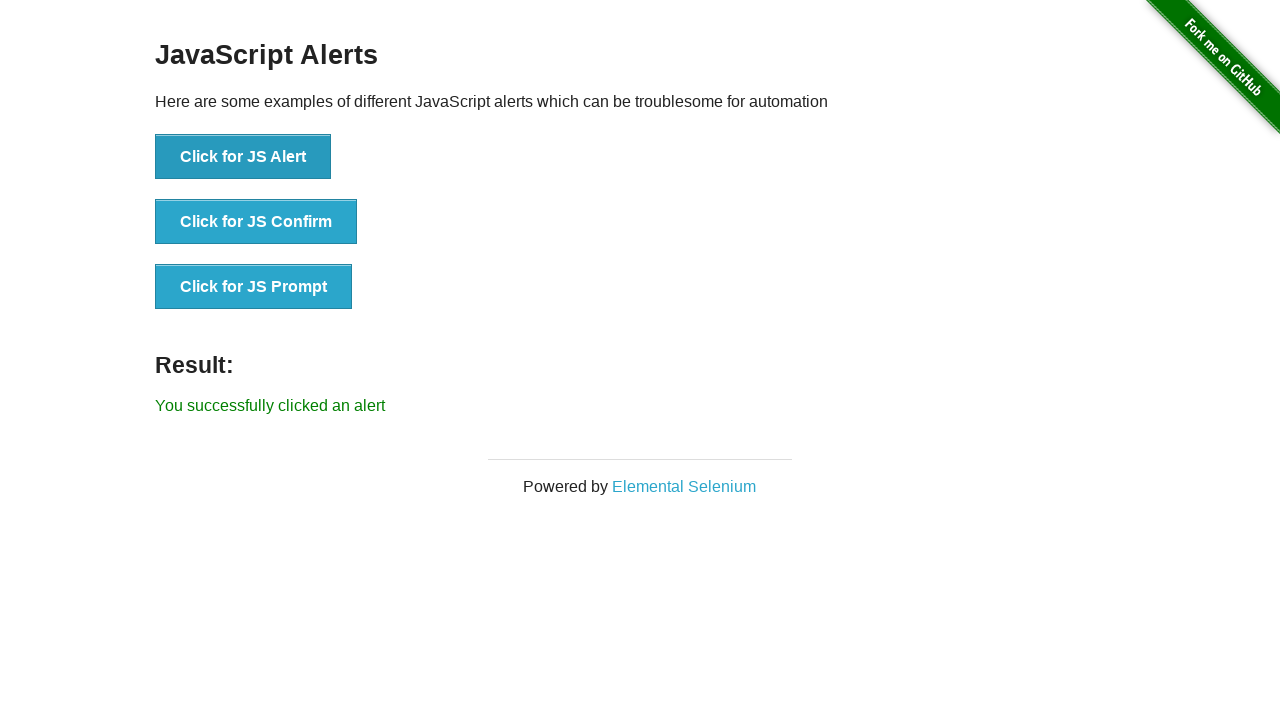

Set up dialog handler to accept alerts
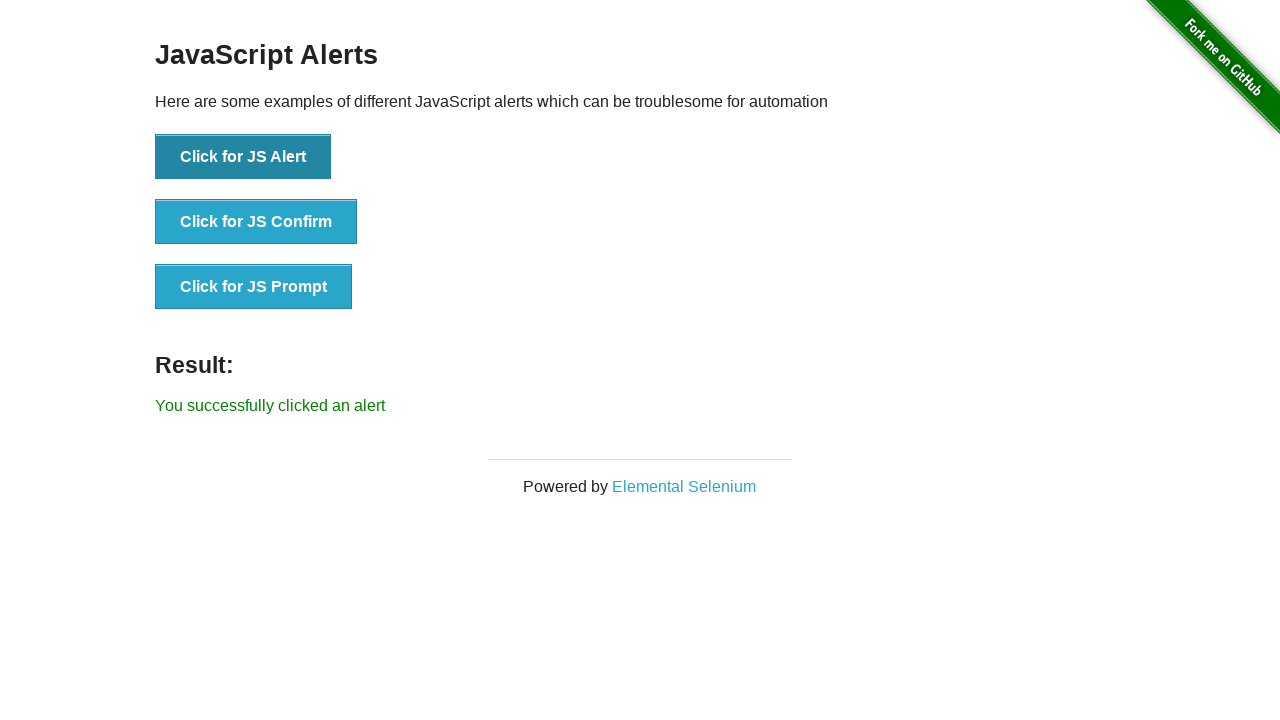

Result element loaded after accepting alert
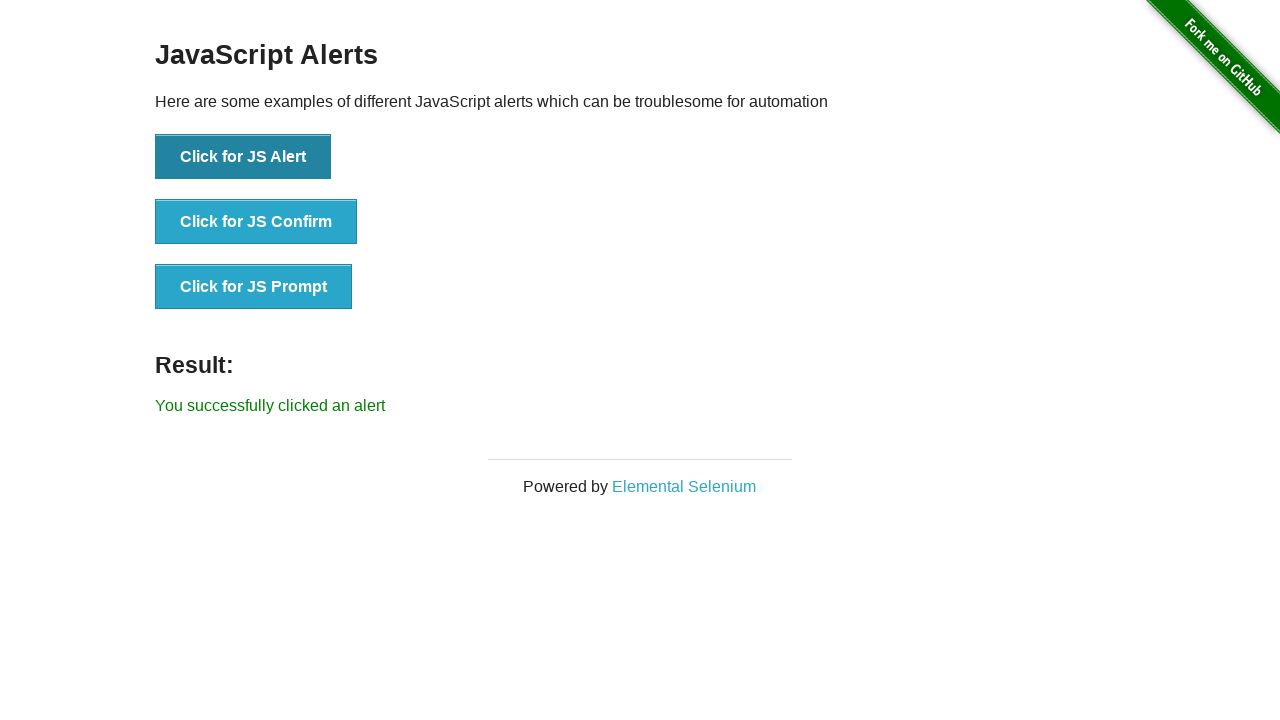

Retrieved result text from page
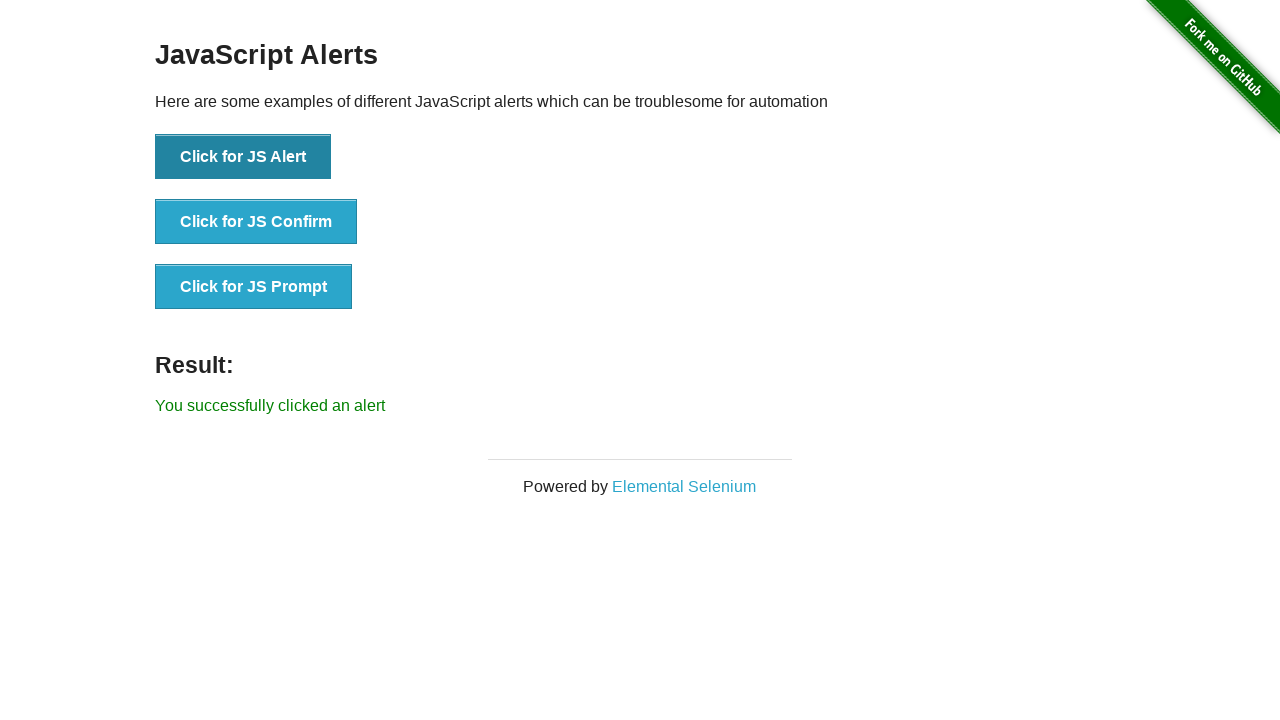

Verified result text is 'You successfully clicked an alert'
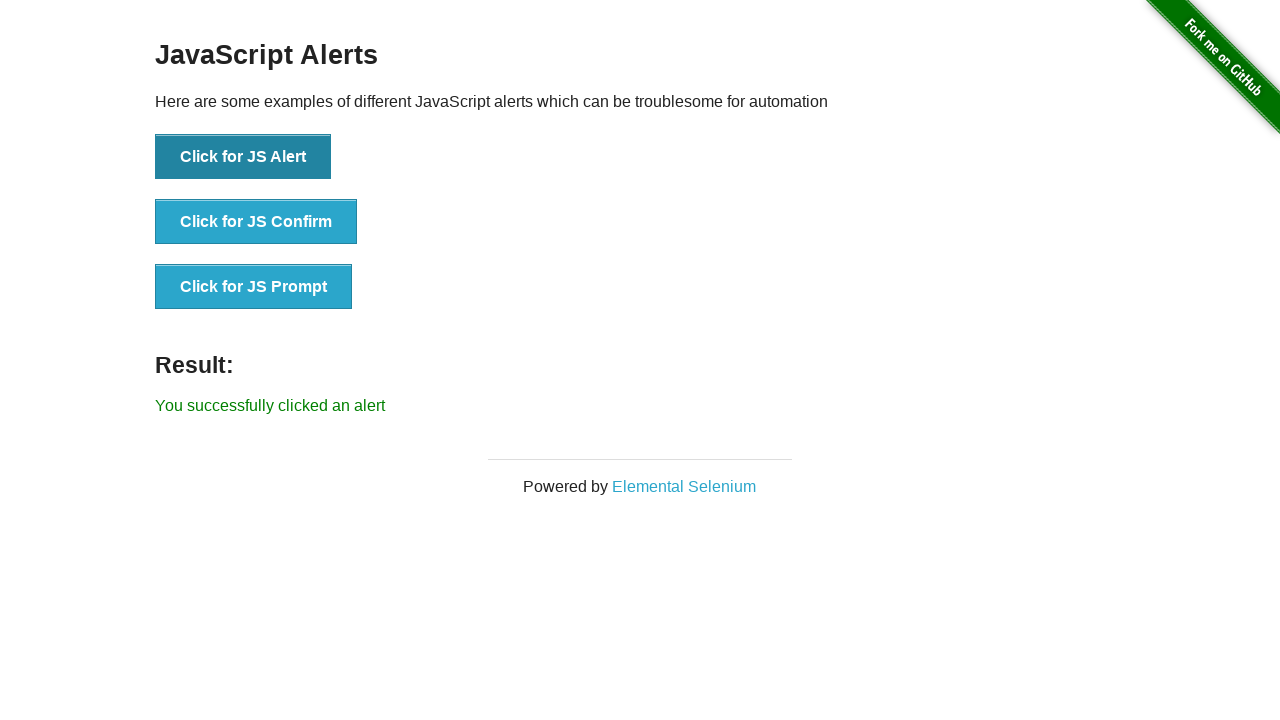

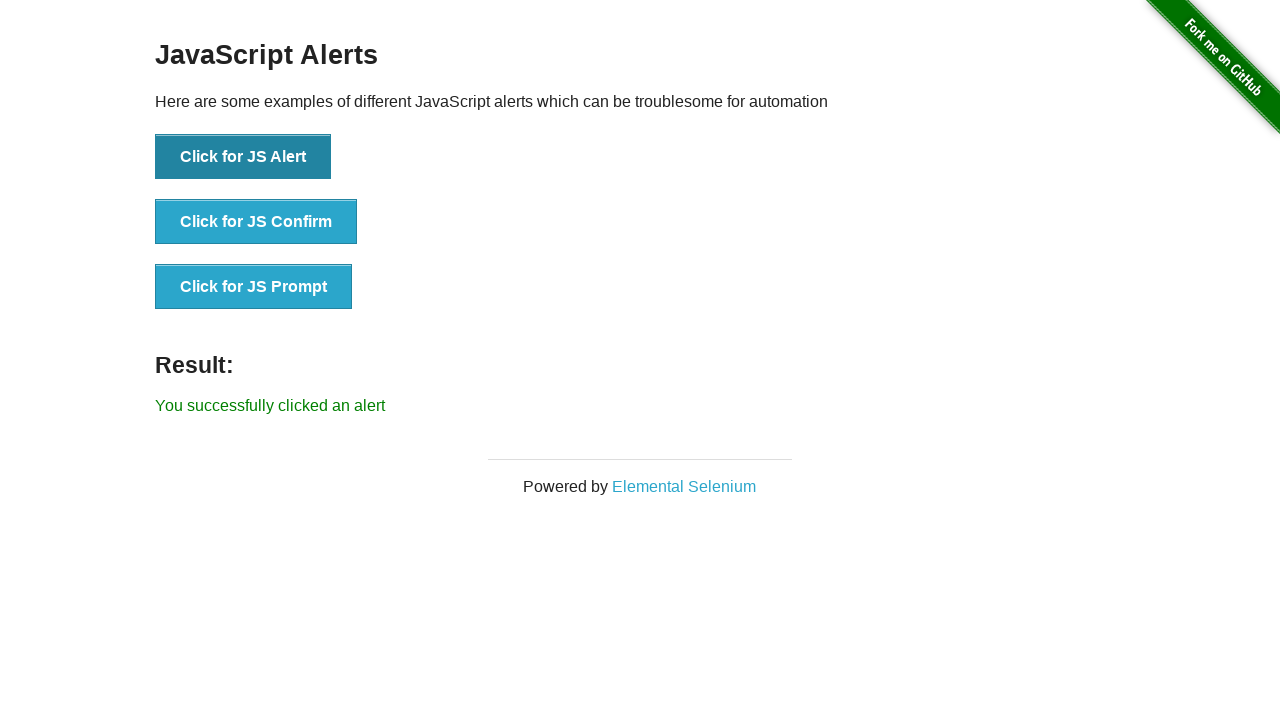